Tests confirmation alert handling by clicking a button, dismissing the confirmation dialog, and verifying the cancel message

Starting URL: https://demoqa.com/alerts

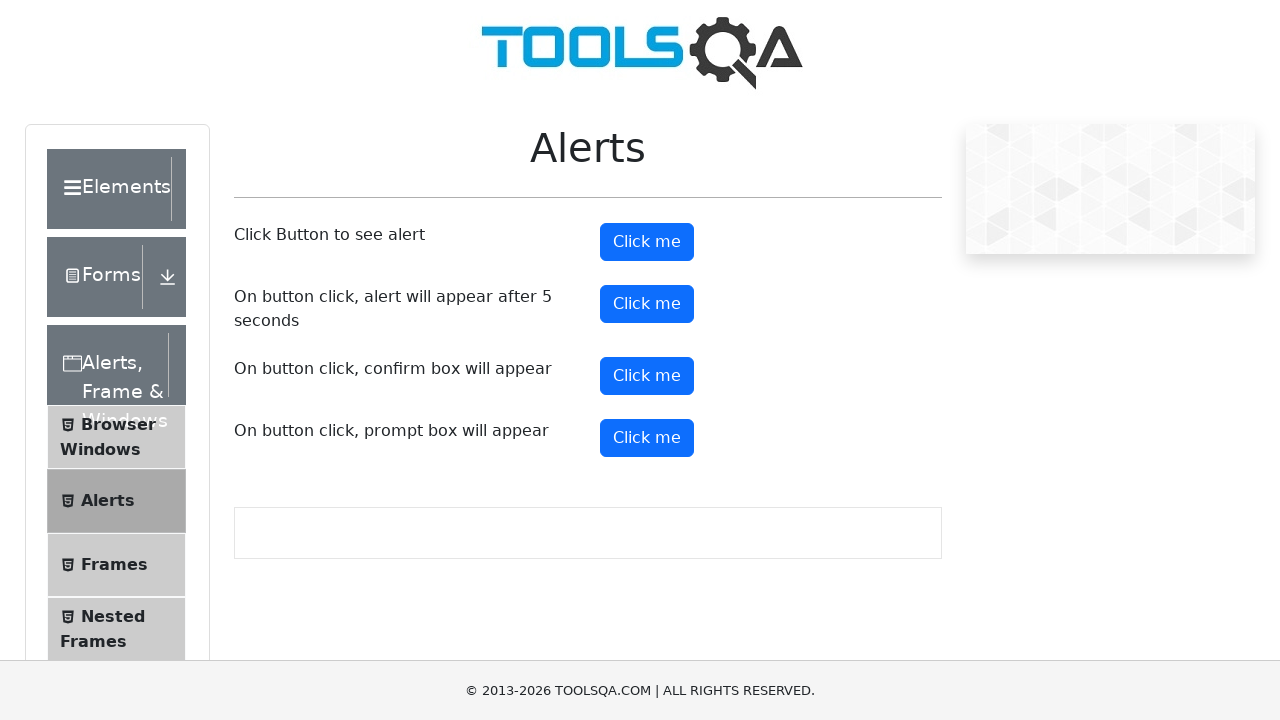

Scrolled to bottom of page
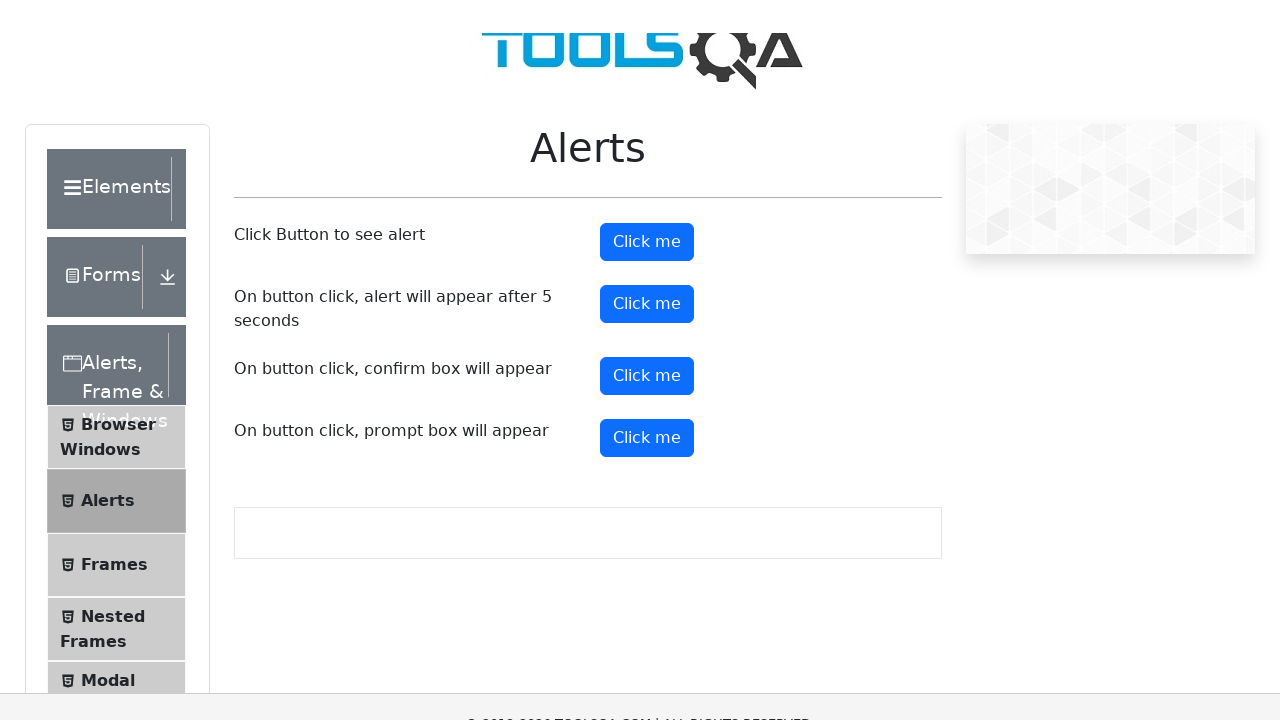

Confirm button element is visible
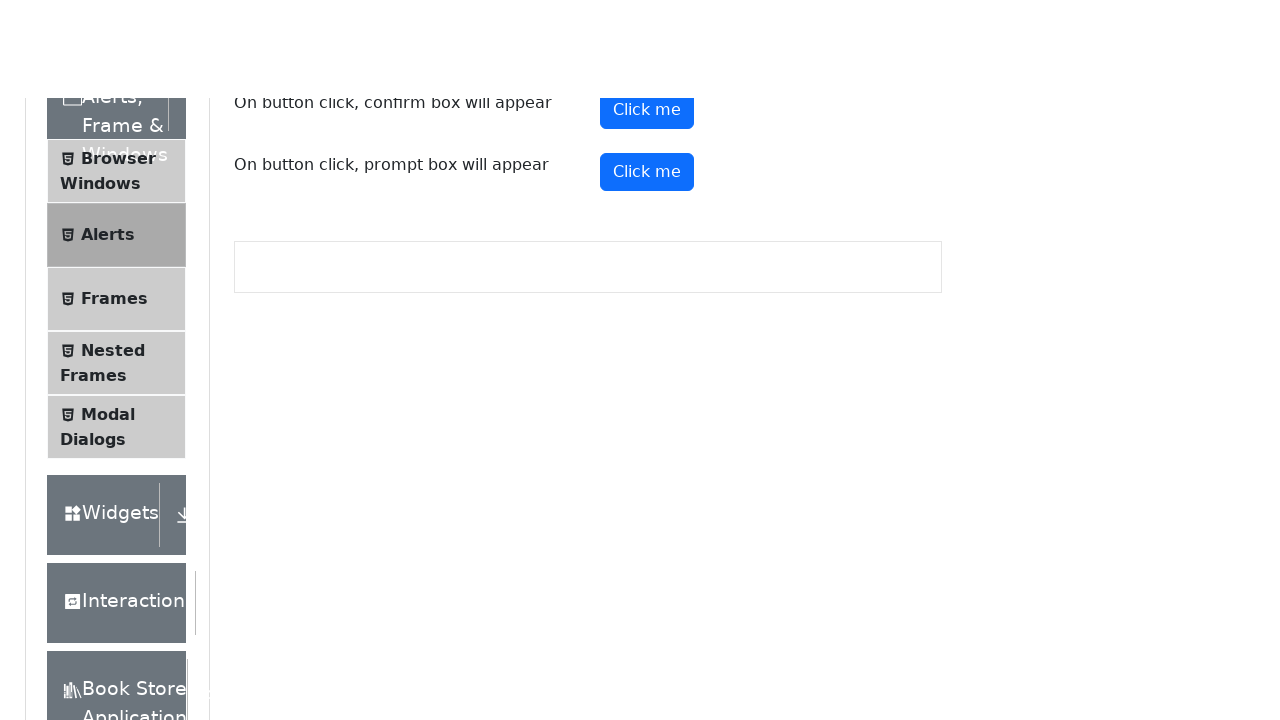

Dialog handler configured to dismiss confirmation dialogs
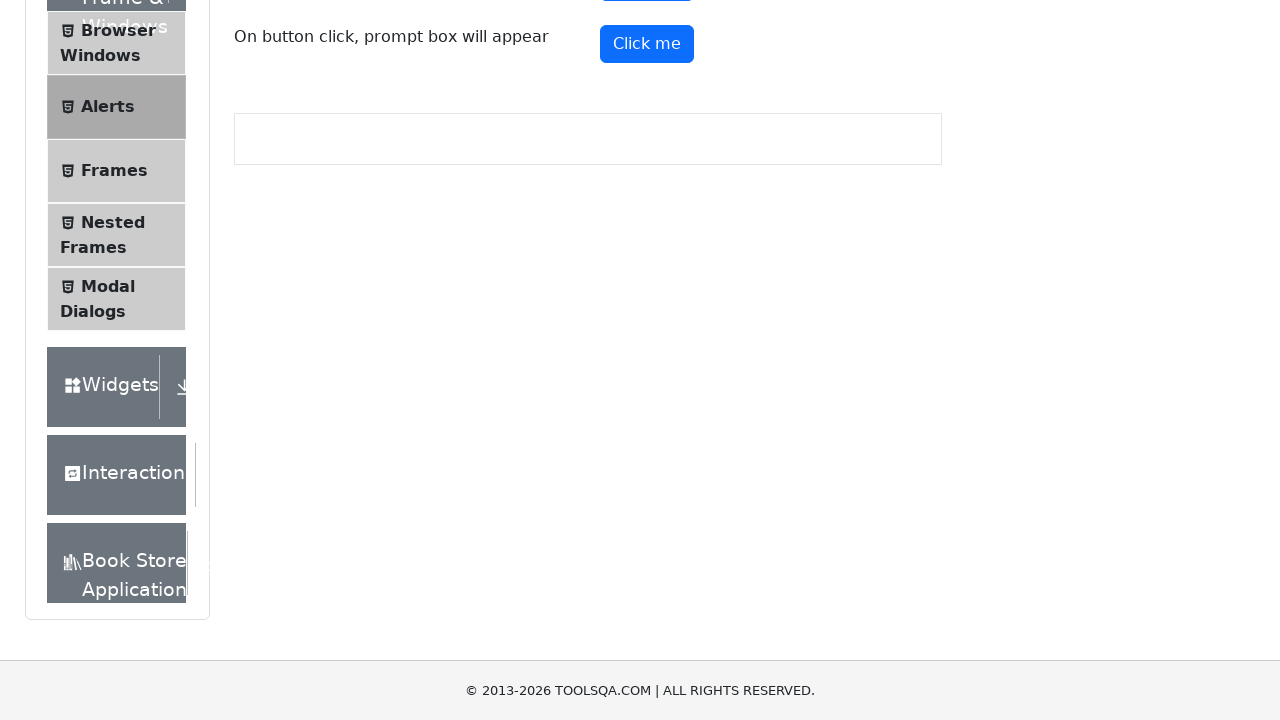

Clicked confirm button to trigger confirmation dialog at (647, 19) on #confirmButton
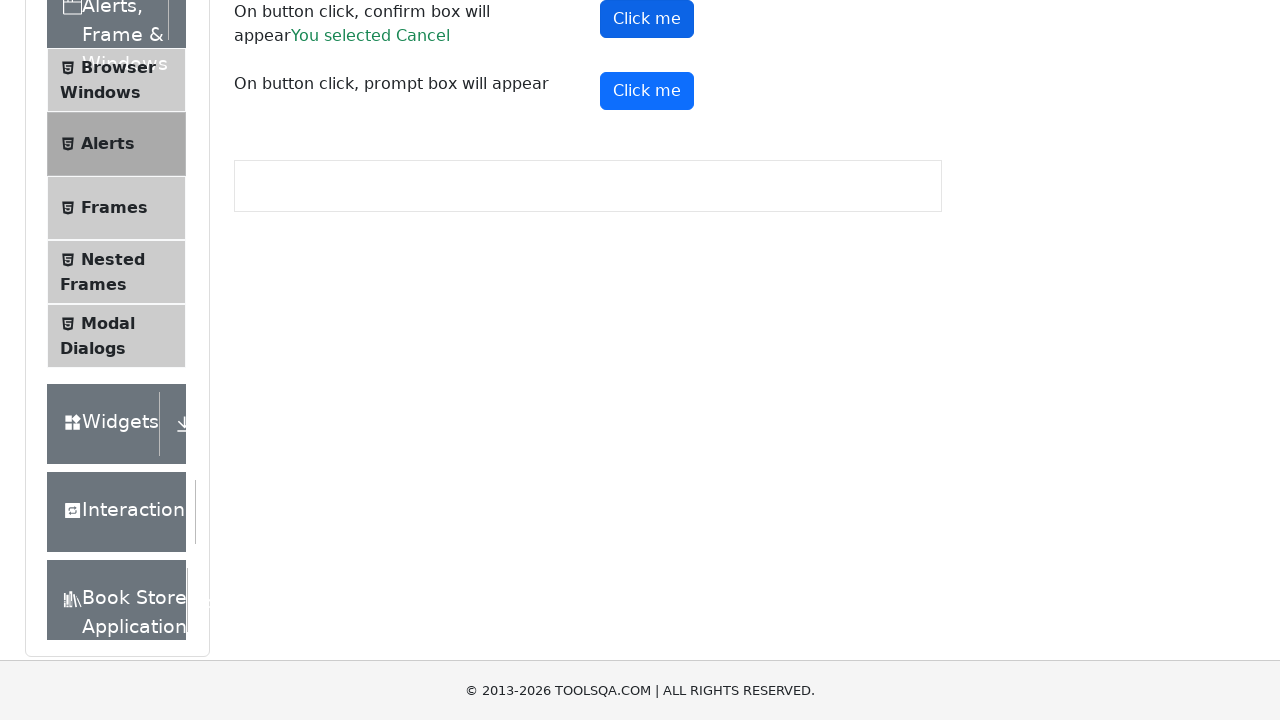

Confirmation result message appeared after dismissing dialog
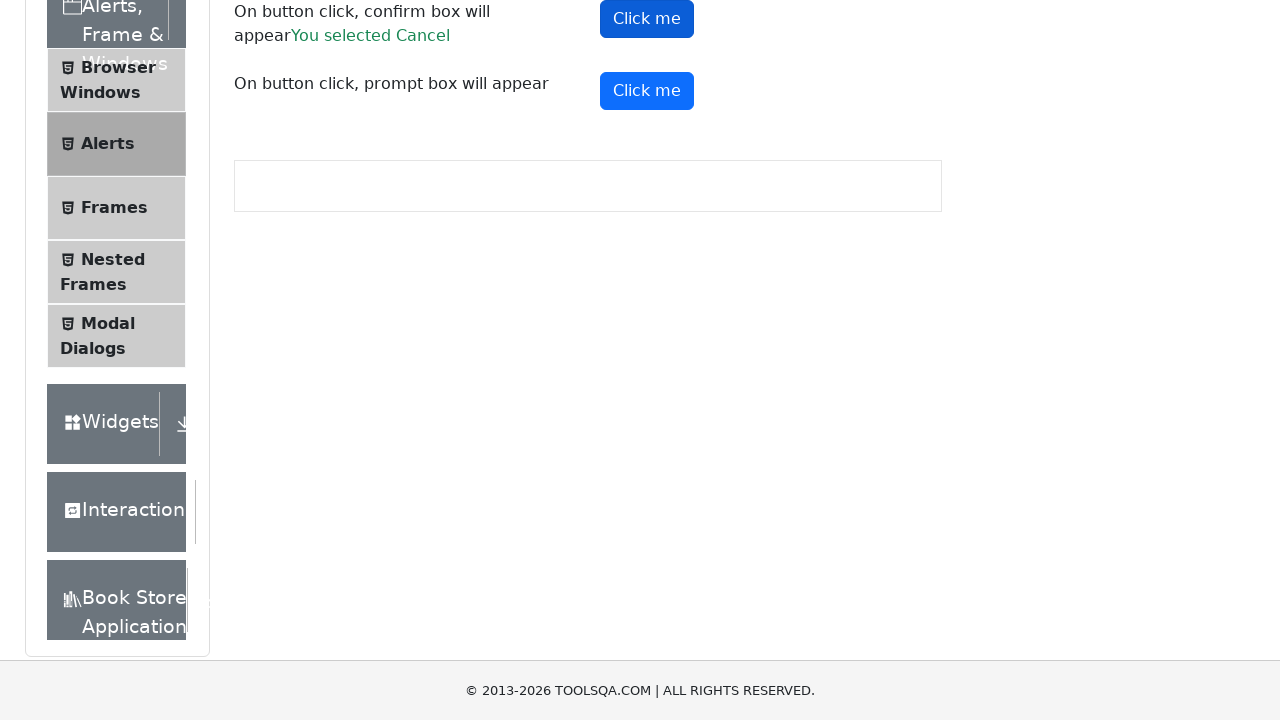

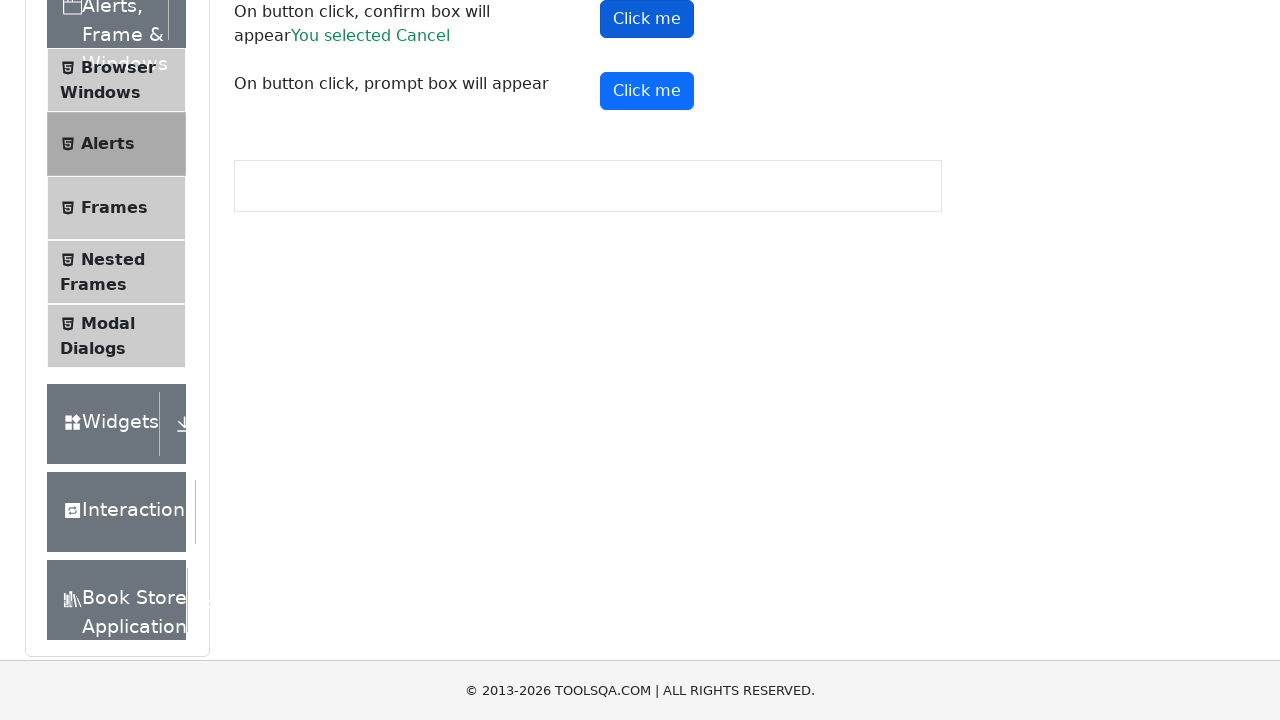